Tests the AngularJS calculator's division functionality by entering a numerator and divisor, selecting the / operator, clicking Go, and verifying the quotient appears.

Starting URL: http://juliemr.github.io/protractor-demo/

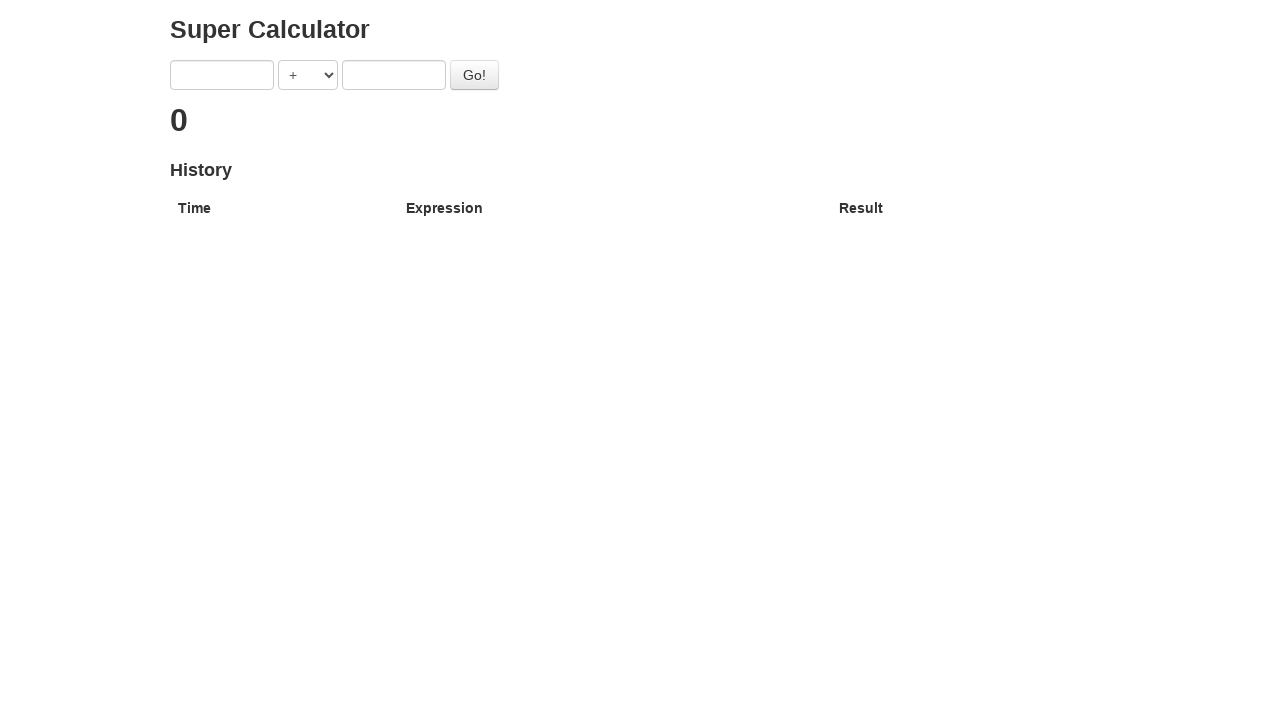

Entered numerator '12' in the first input field on input[ng-model='first']
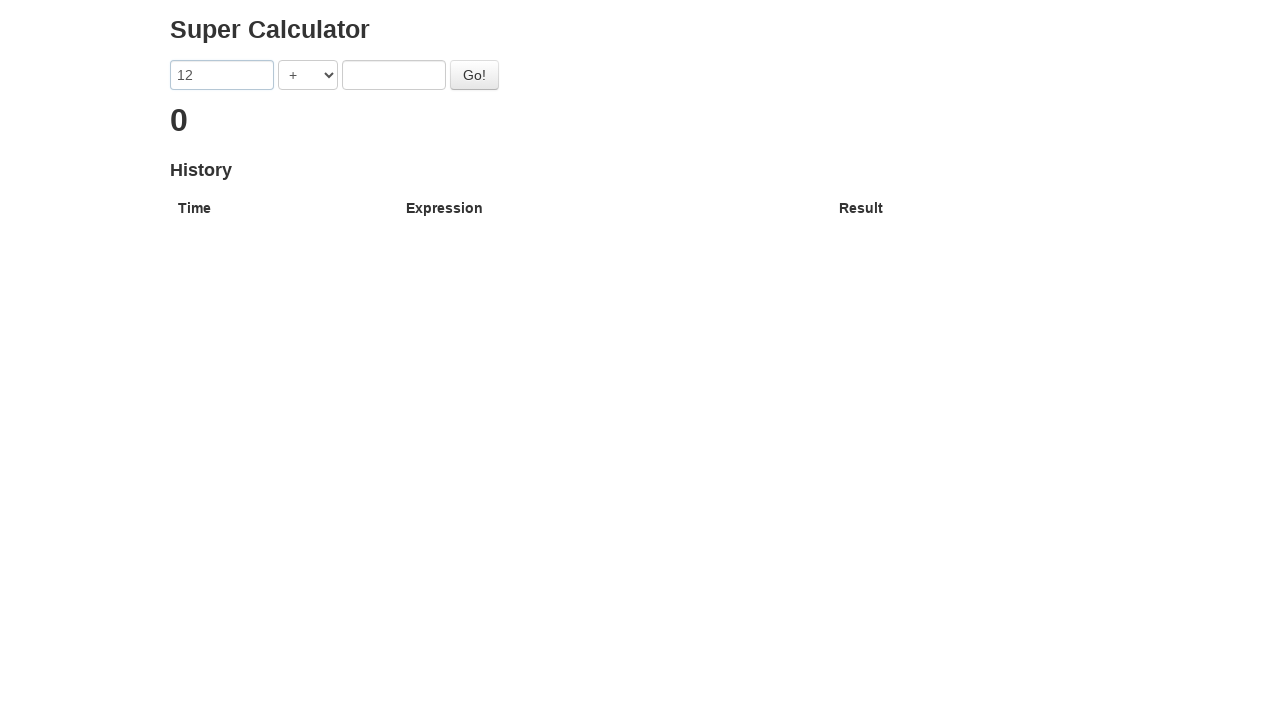

Entered divisor '4' in the second input field on input[ng-model='second']
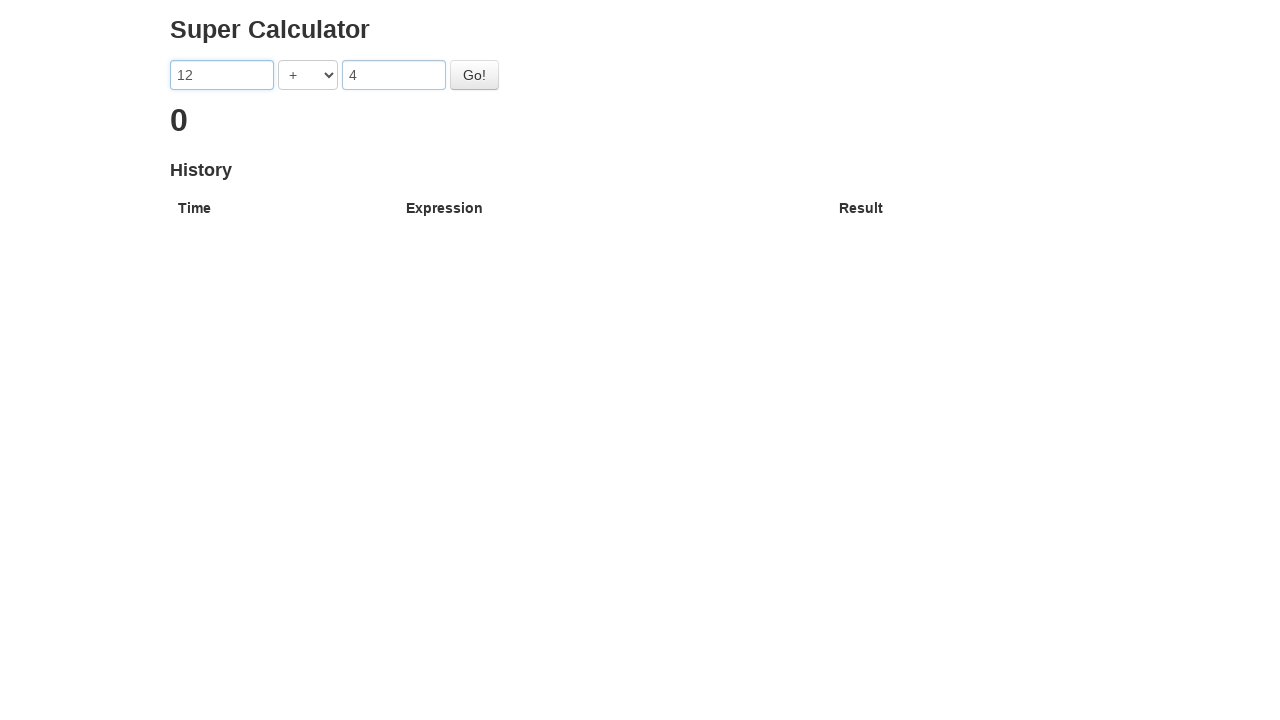

Selected division operator '/' from the operator dropdown on select[ng-model='operator']
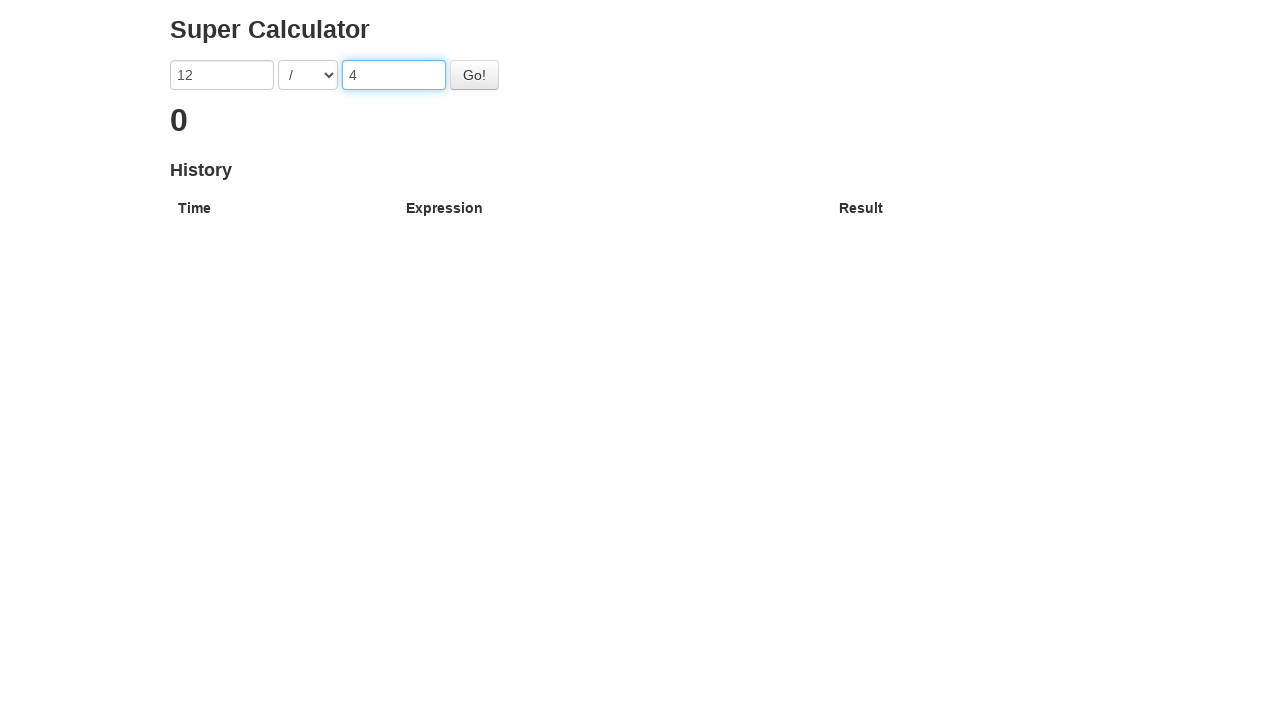

Clicked the Go button to execute the division at (474, 75) on button#gobutton
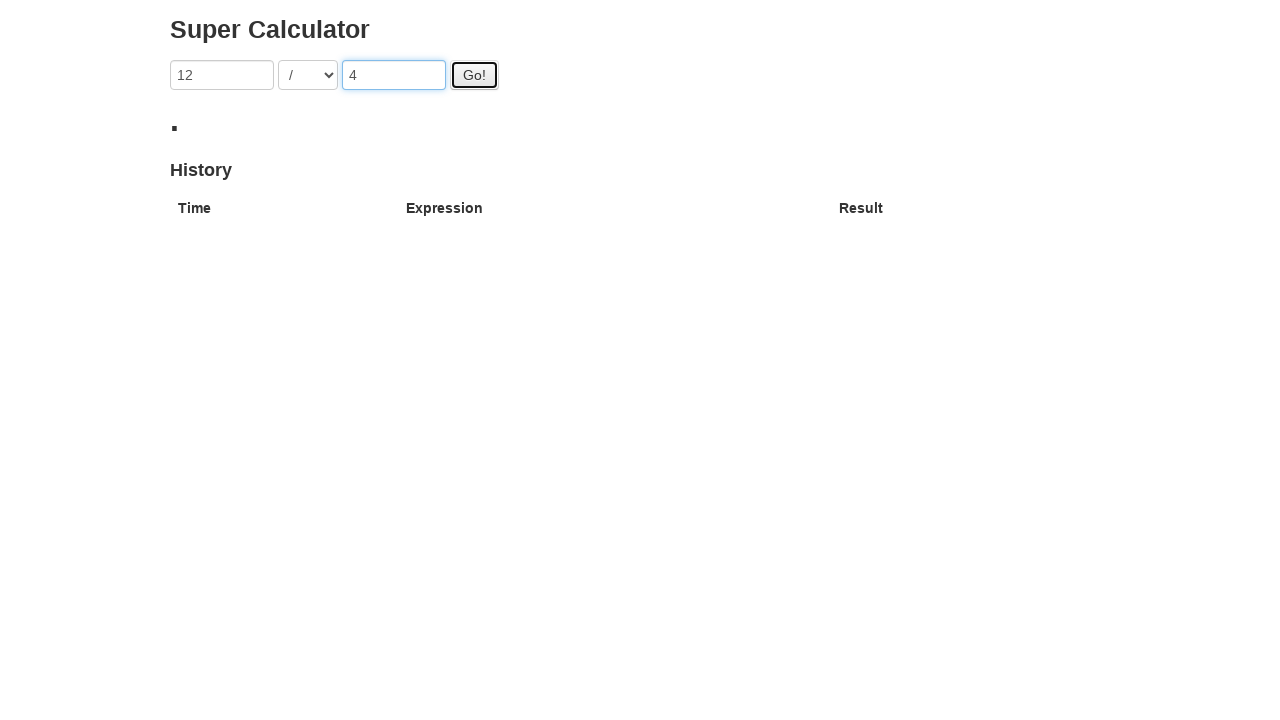

Division result appeared in the results table
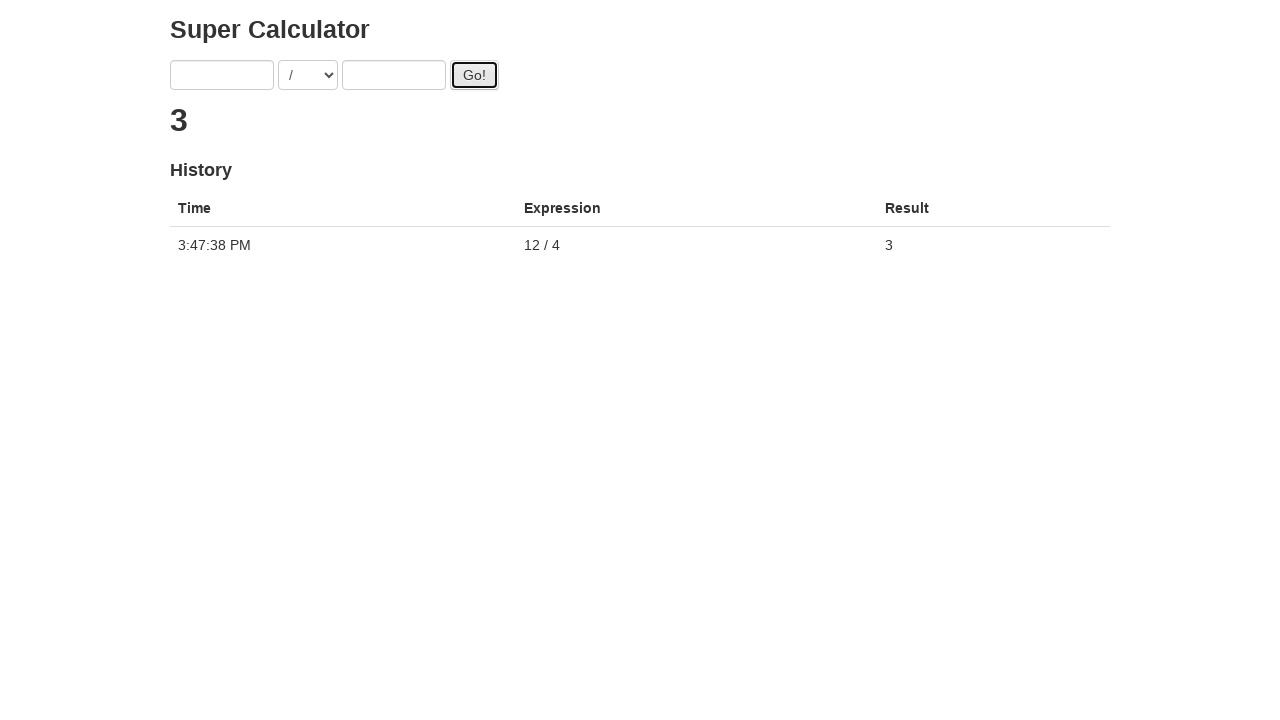

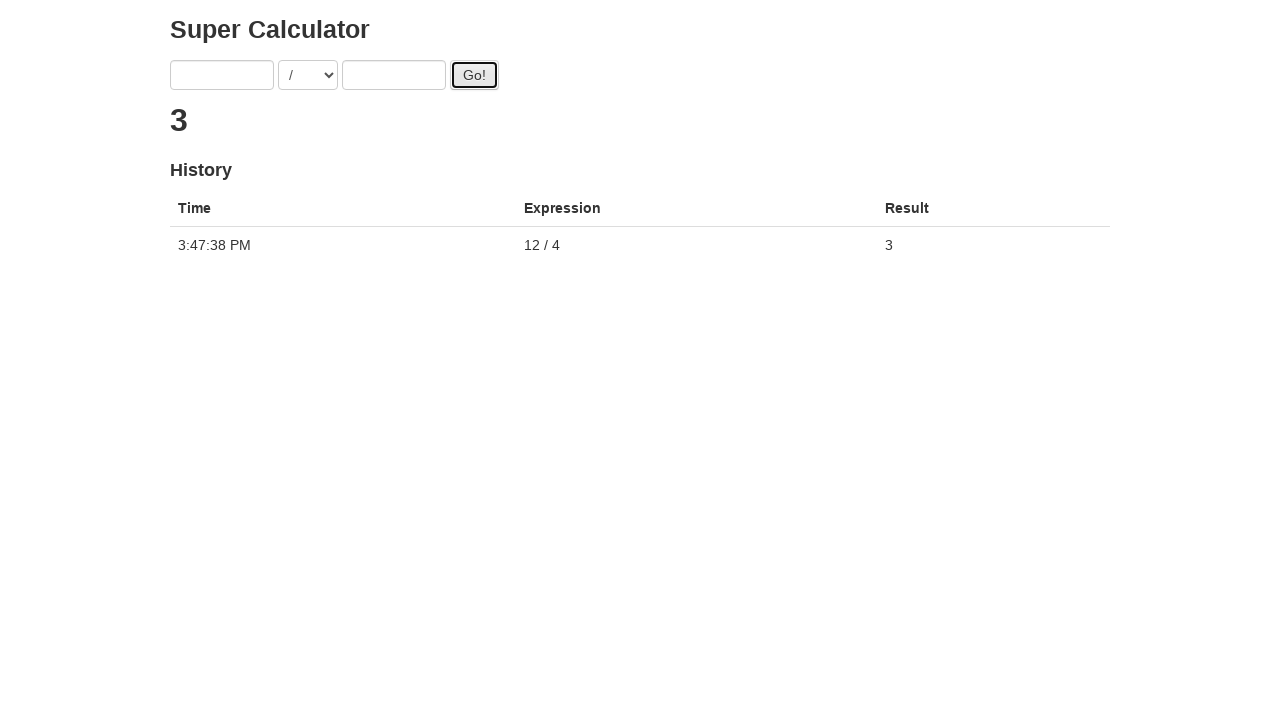